Tests sorting the Due column on table2 (with semantic class attributes) in ascending order using class-based selectors

Starting URL: http://the-internet.herokuapp.com/tables

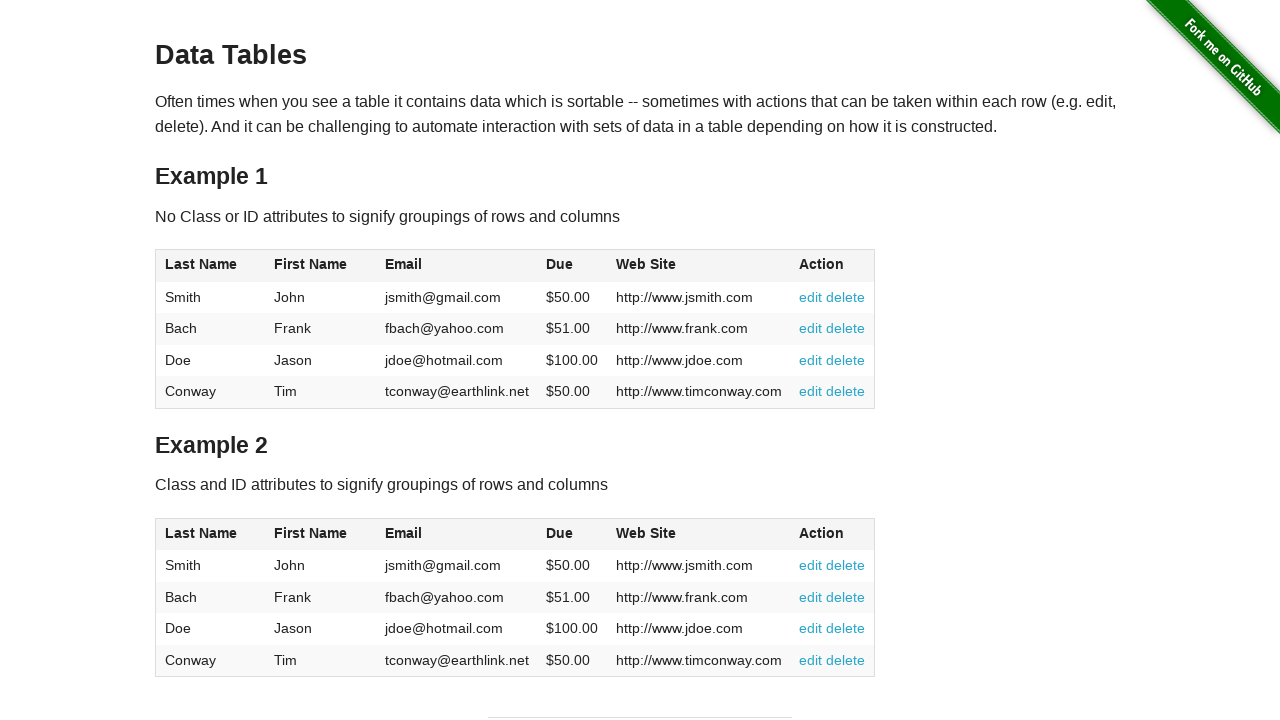

Clicked the Dues column header in table2 to sort at (560, 533) on #table2 thead .dues
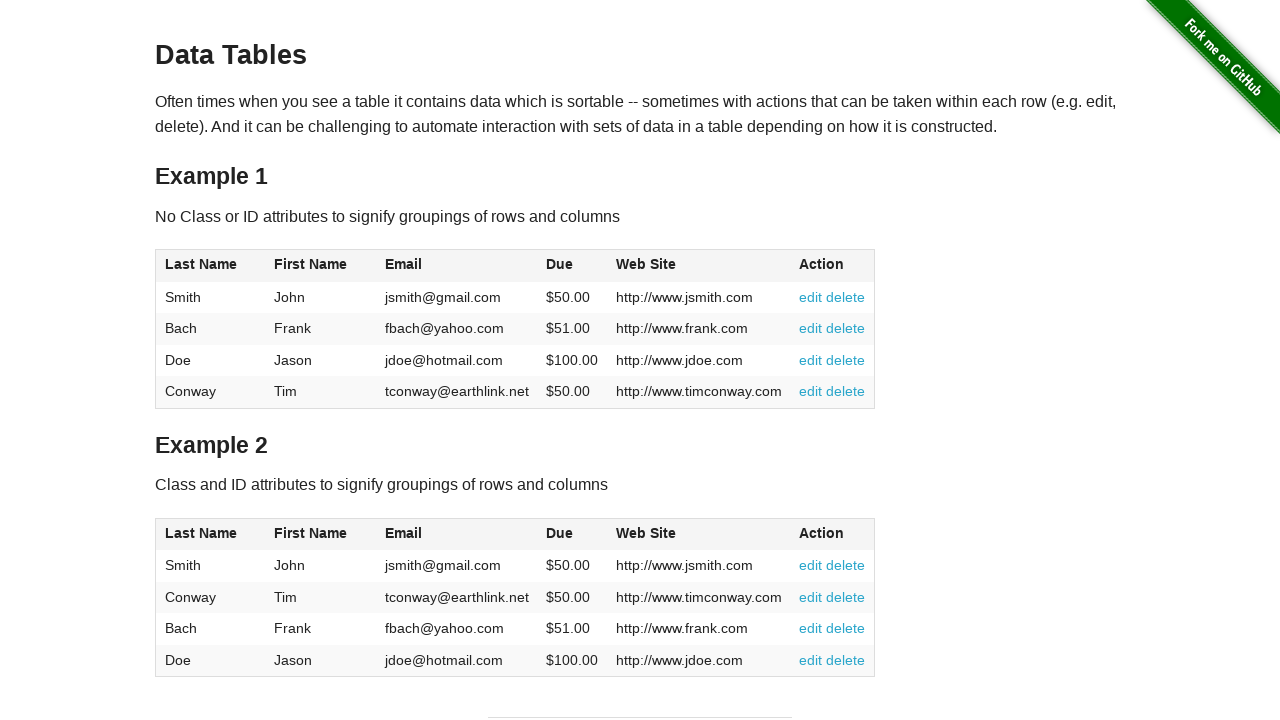

Dues cells in table2 tbody are present and visible
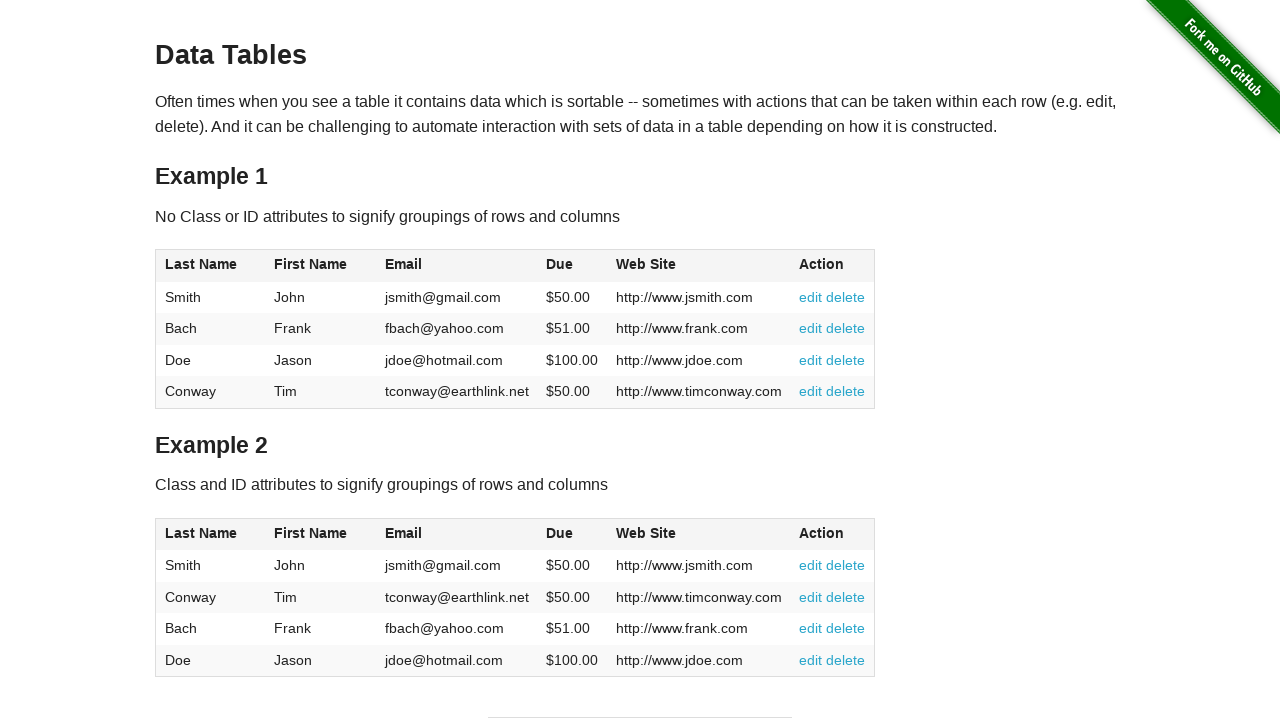

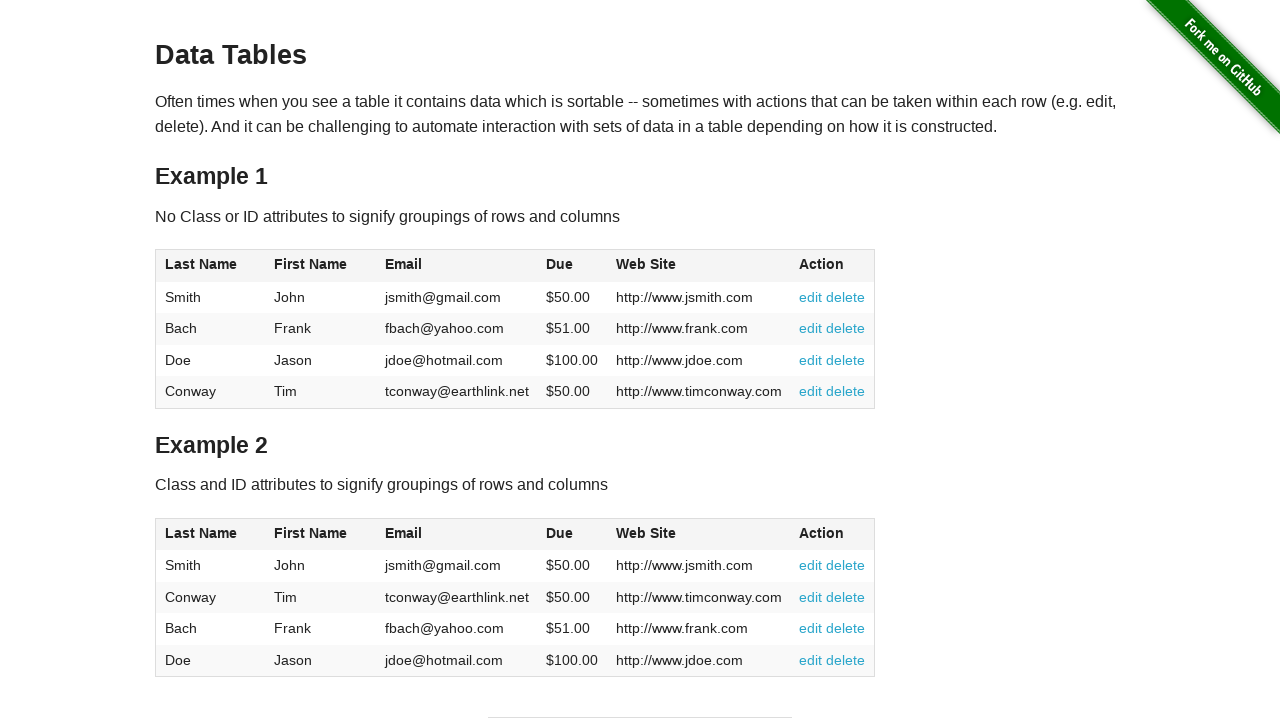